Tests FAQ accordion item 6 by clicking to expand it and verifying the answer text about scooter battery charge

Starting URL: https://qa-scooter.praktikum-services.ru/

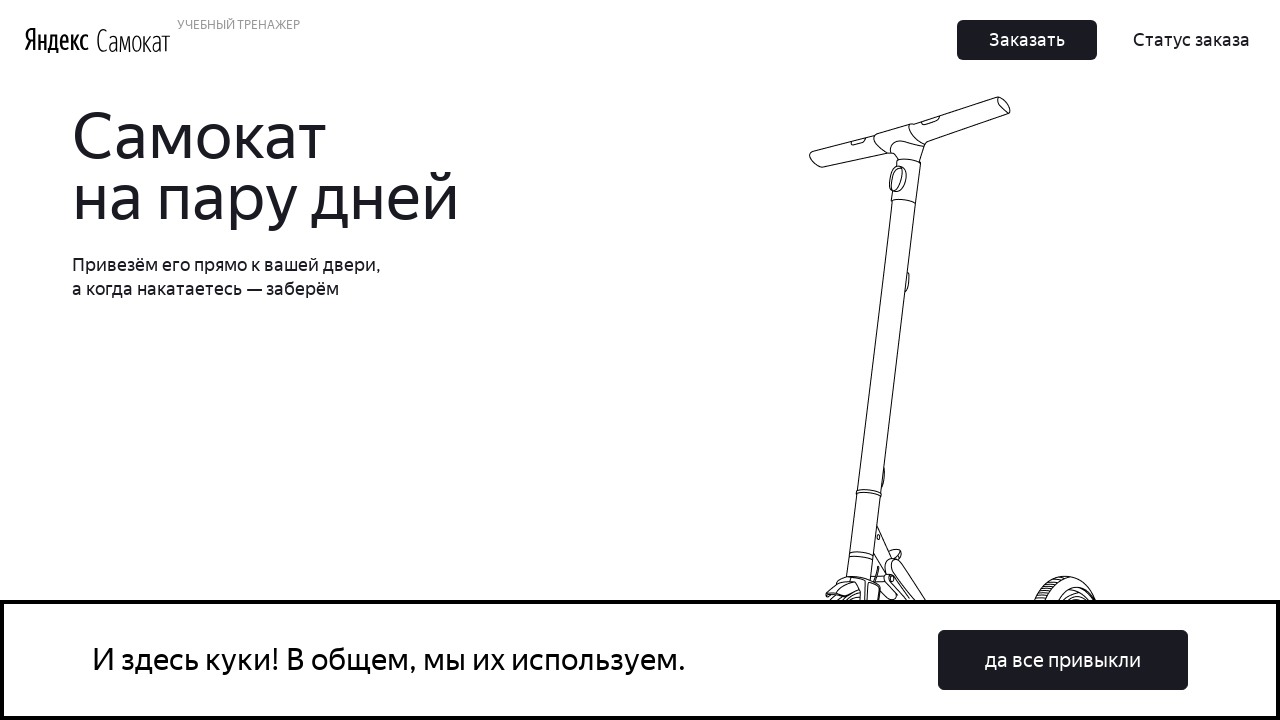

Waited for page header disclaimer to load
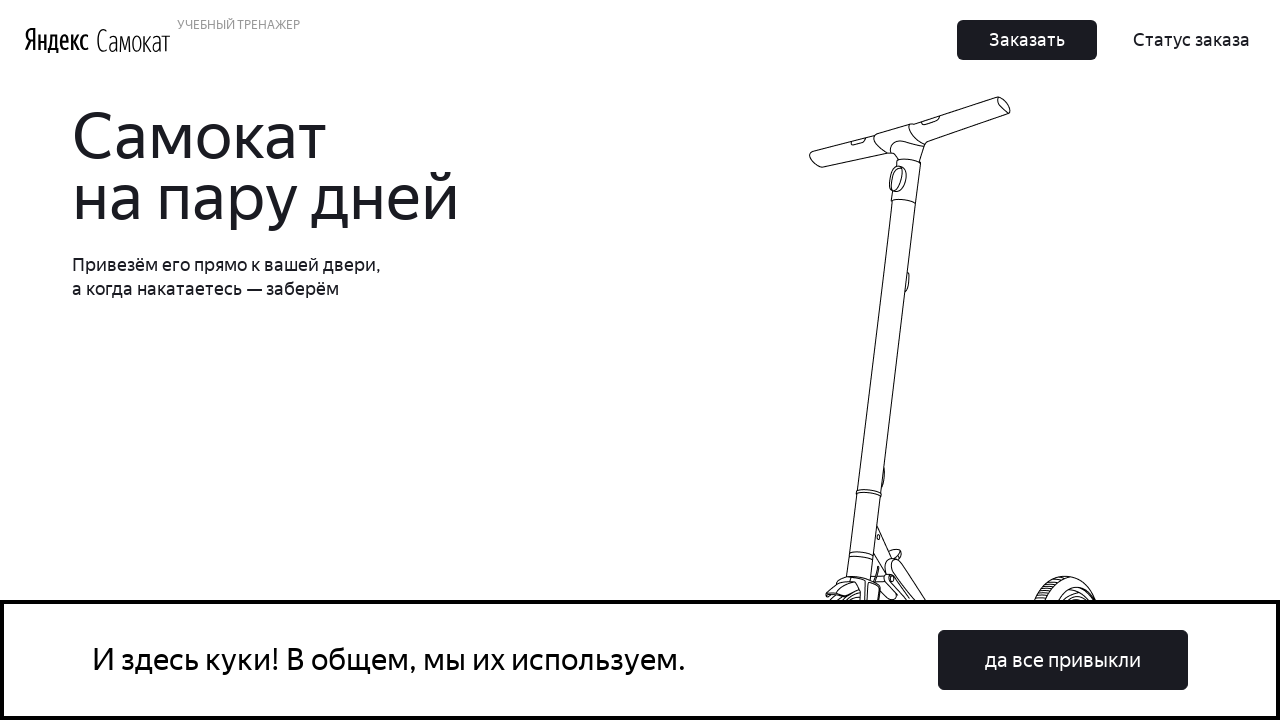

Located FAQ accordion item 6 heading element
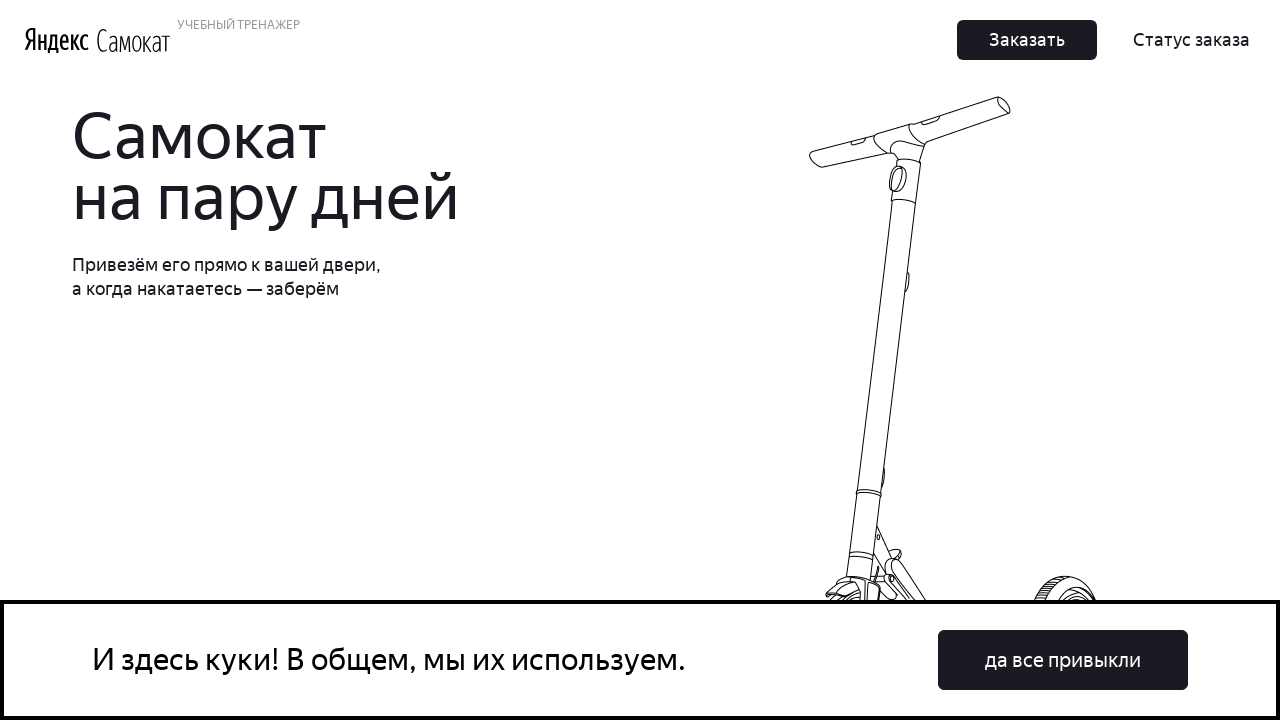

Scrolled FAQ item 6 into view
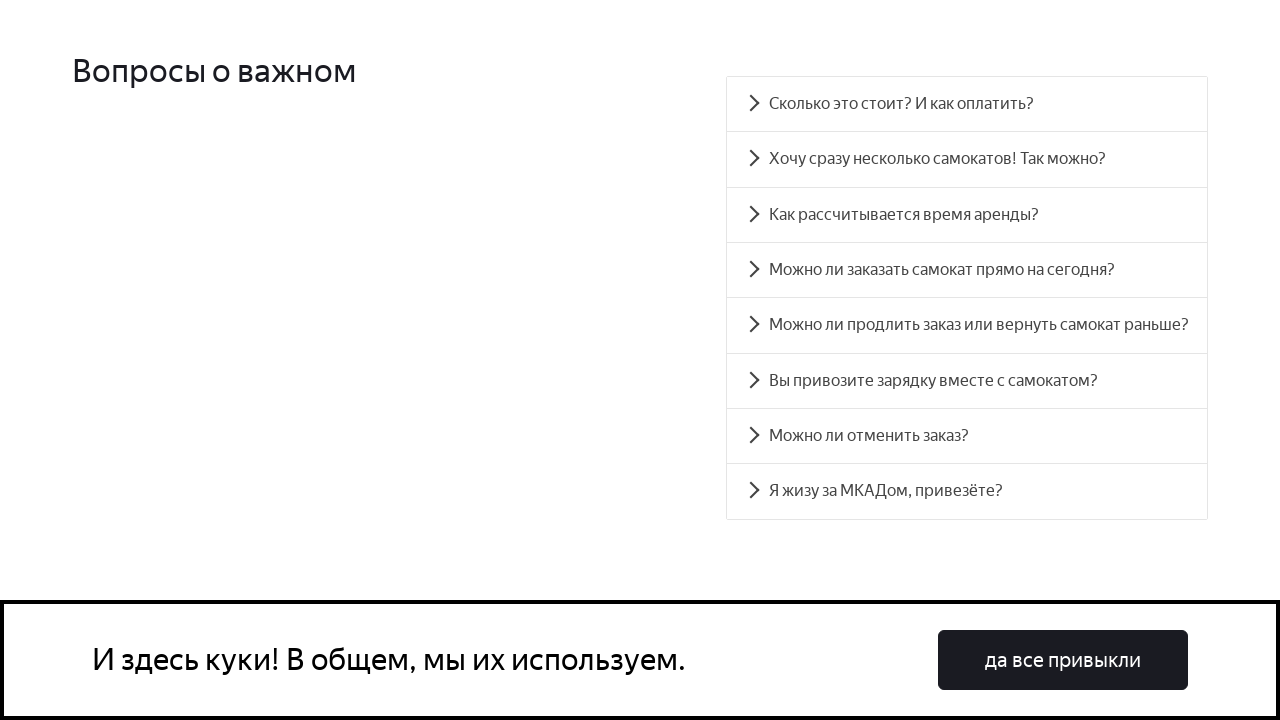

Clicked FAQ item 6 to expand accordion at (967, 381) on #accordion__heading-5
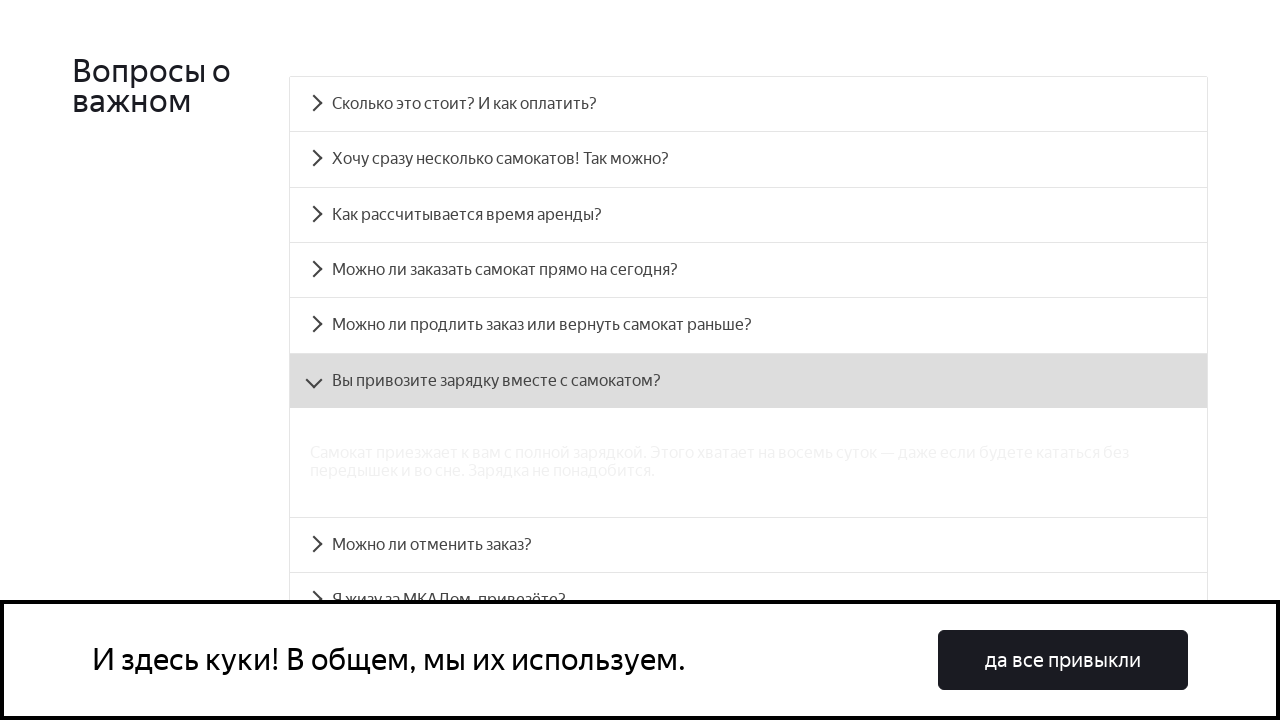

Verified FAQ item 6 answer panel is visible - scooter battery charge information displayed
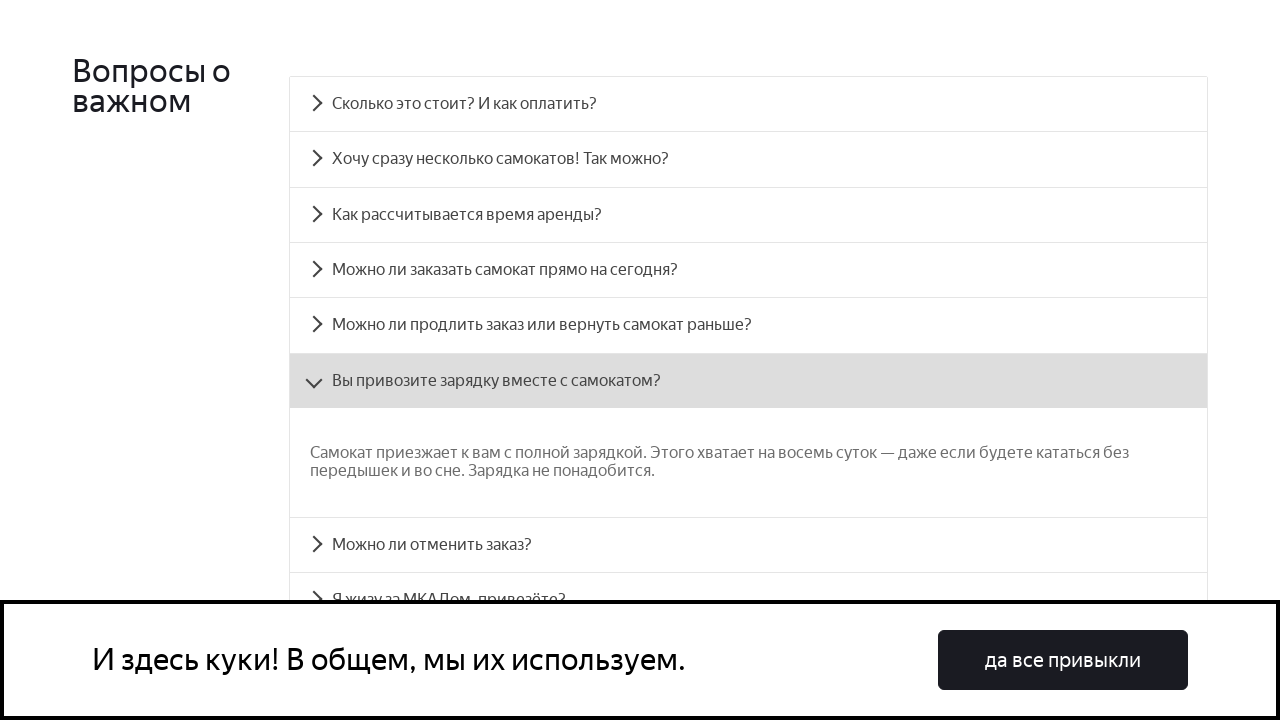

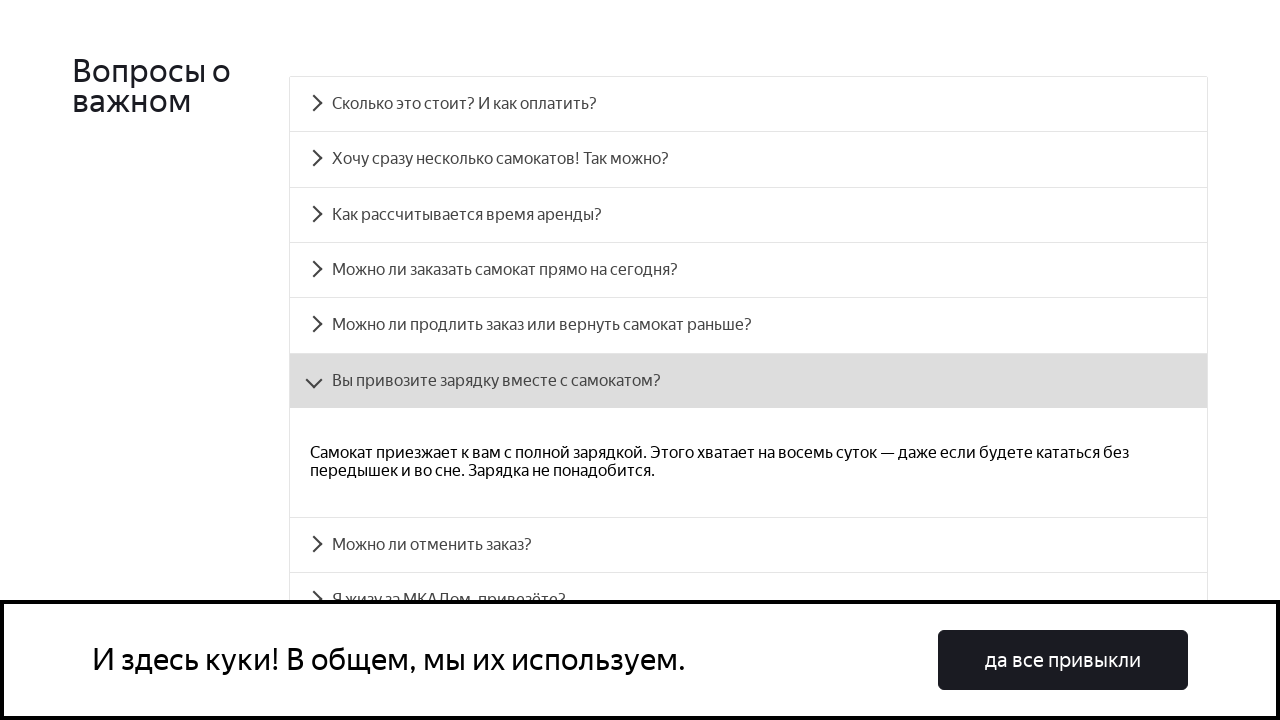